Navigates to the Selenium documentation website and clicks on the search button to open the search interface

Starting URL: https://www.selenium.dev

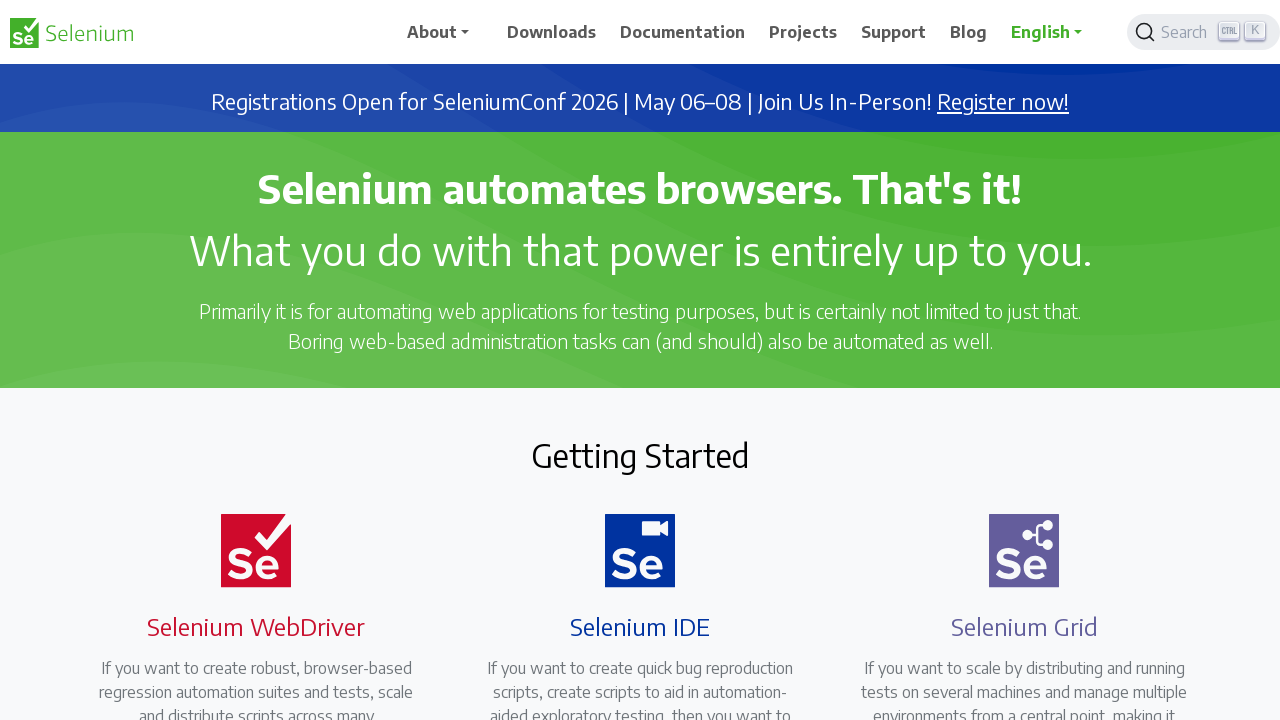

Clicked on the search button to open search interface at (1187, 32) on xpath=//span[text()='Search']
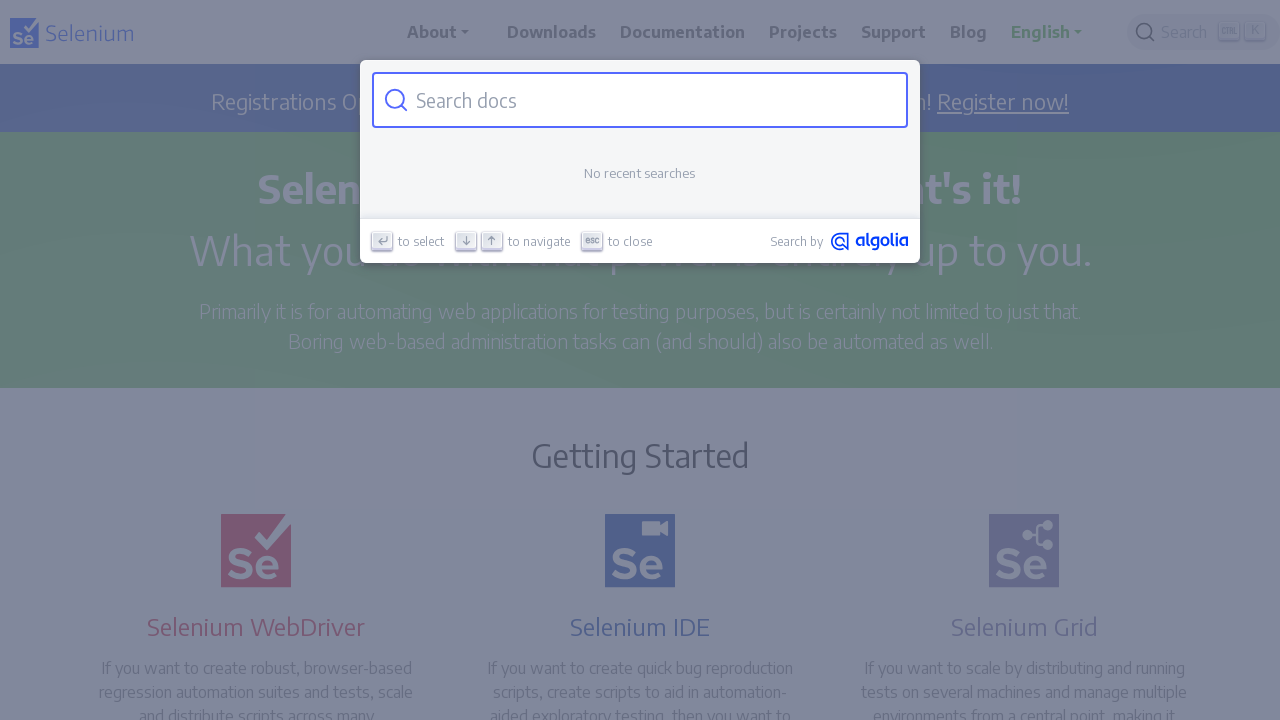

Waited for search interface to become visible
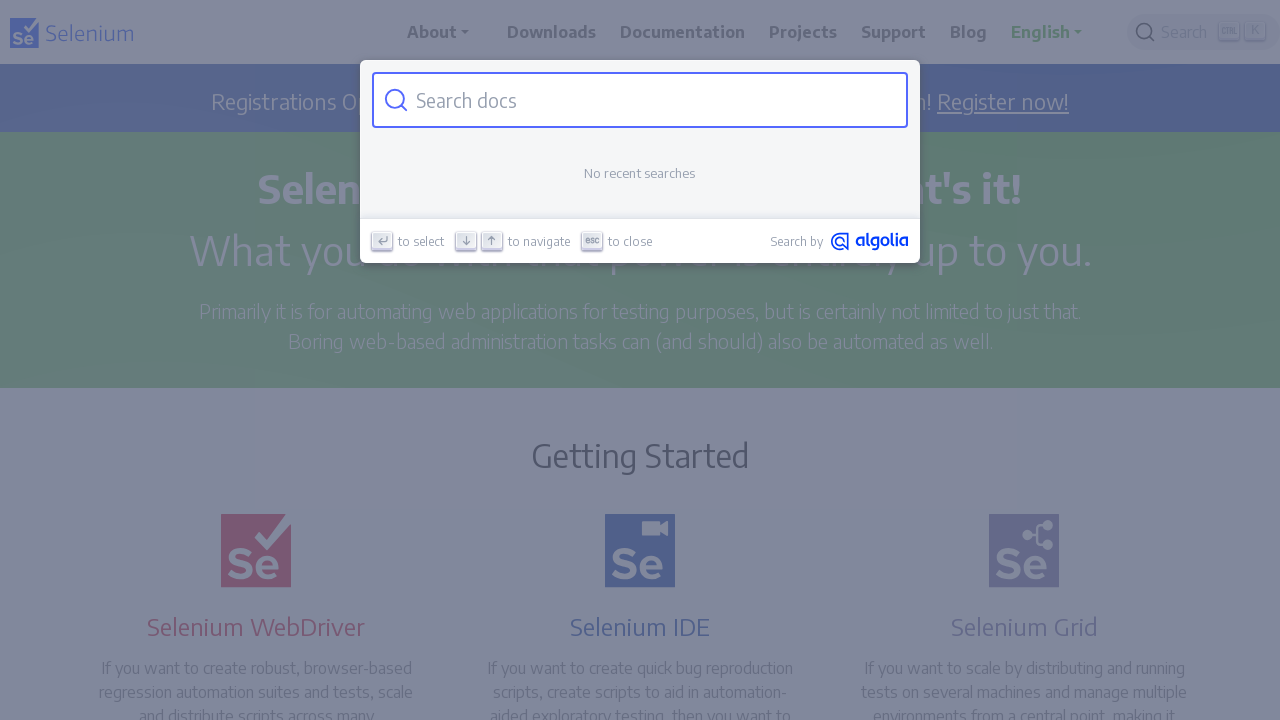

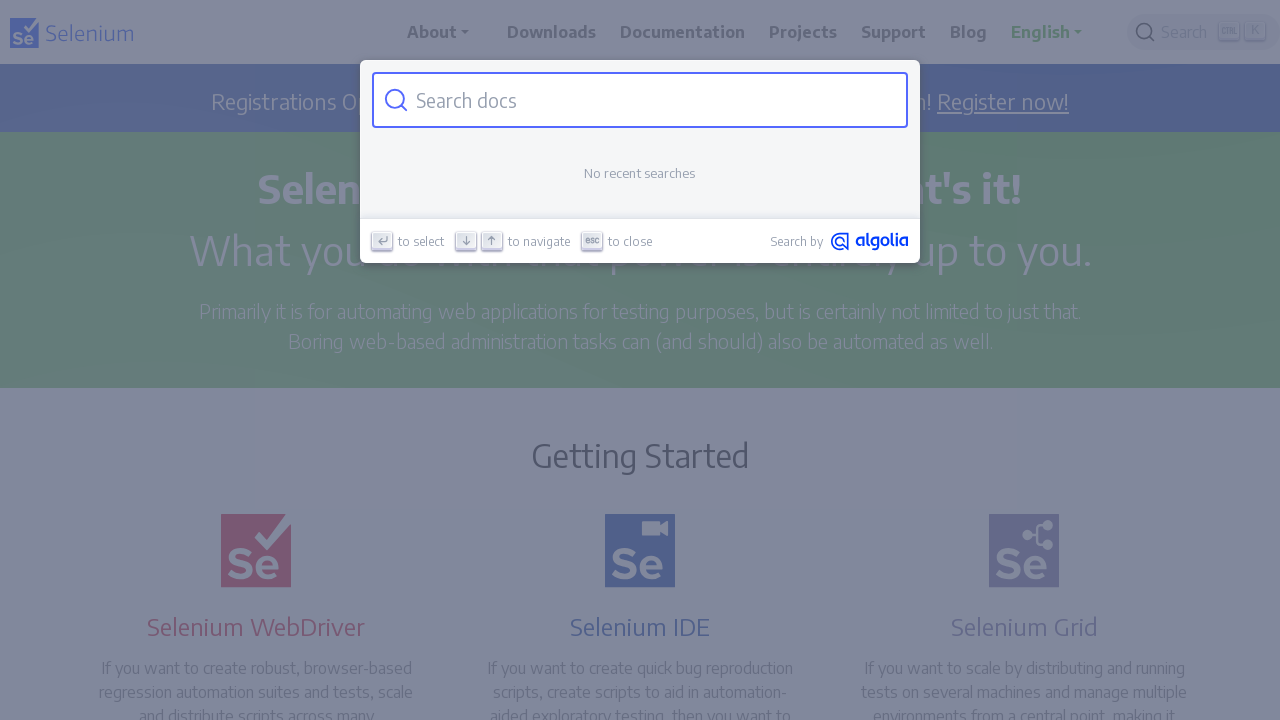